Navigates to the DemoBlaze product store homepage and verifies the phone number is displayed in the footer section

Starting URL: https://www.demoblaze.com/

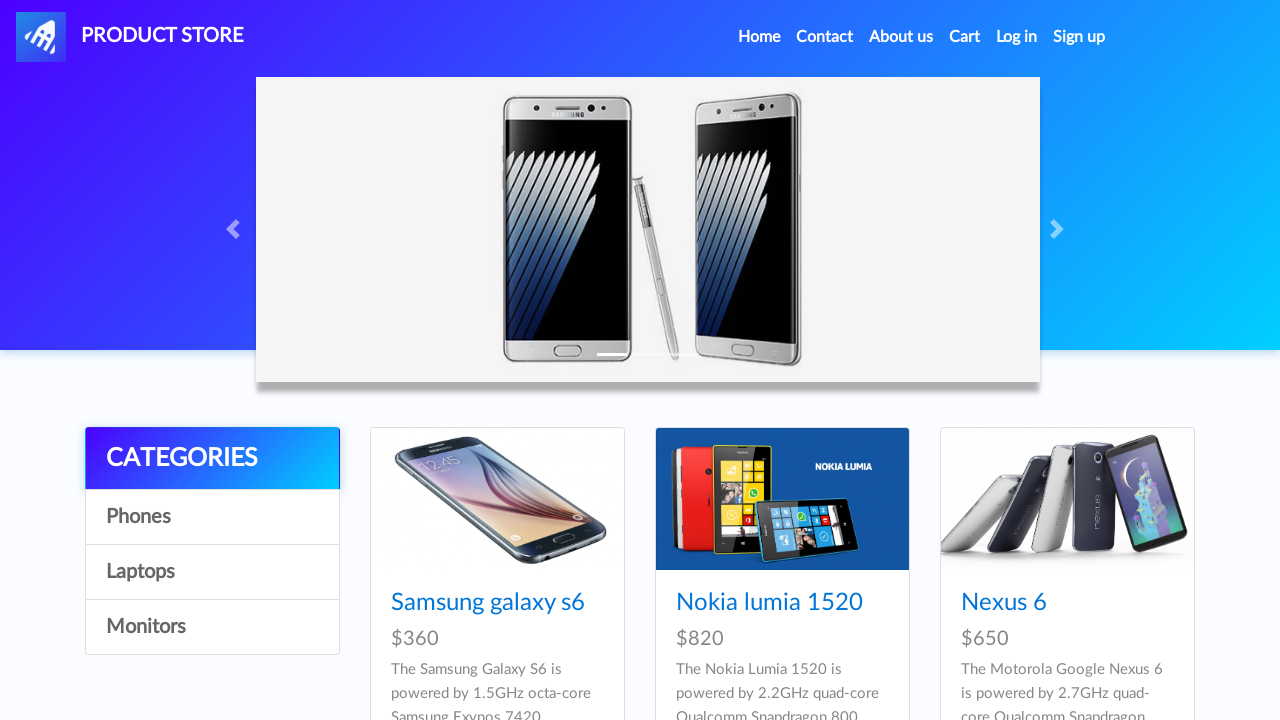

Waited for footer contact section phone number element to load
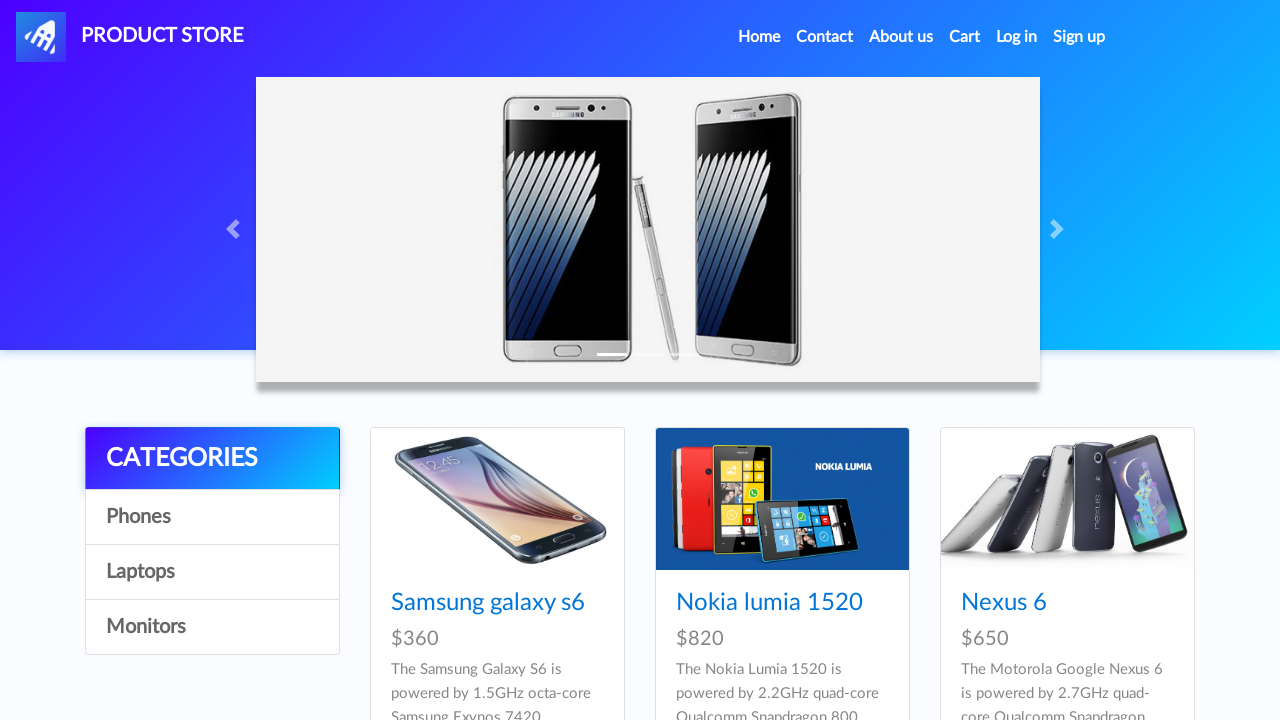

Located phone number element in footer
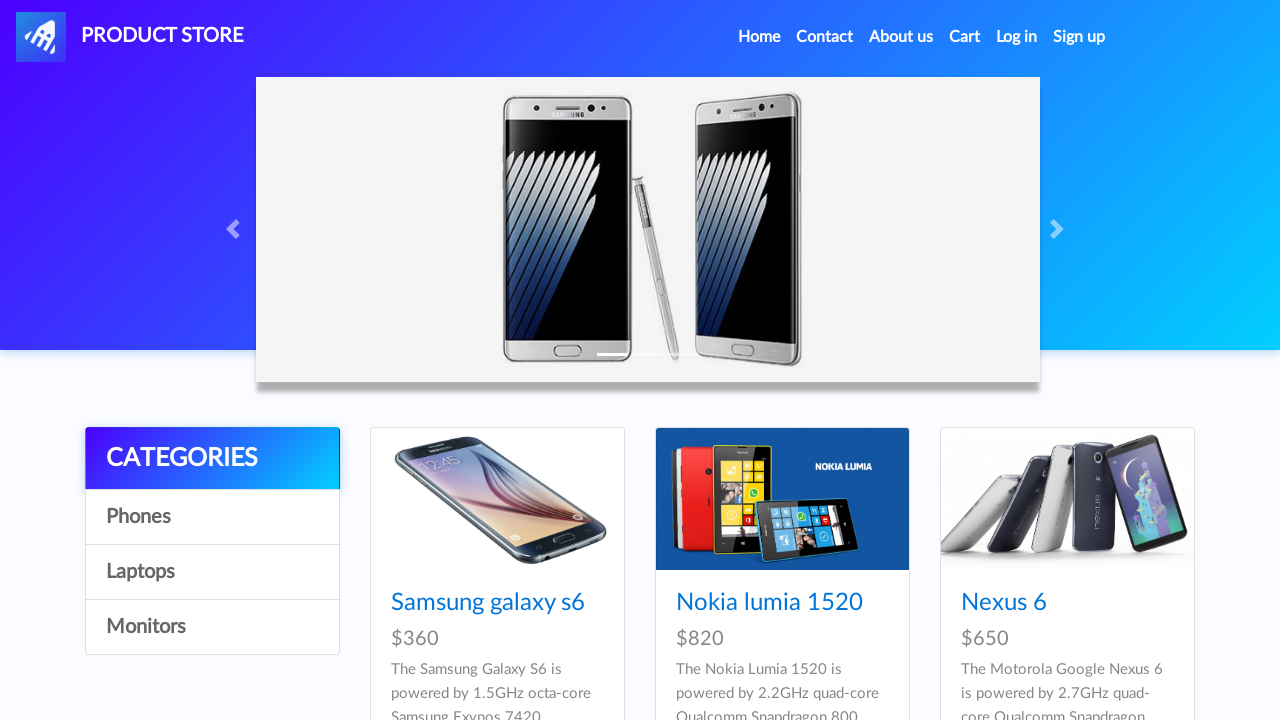

Verified phone number element is visible in footer section
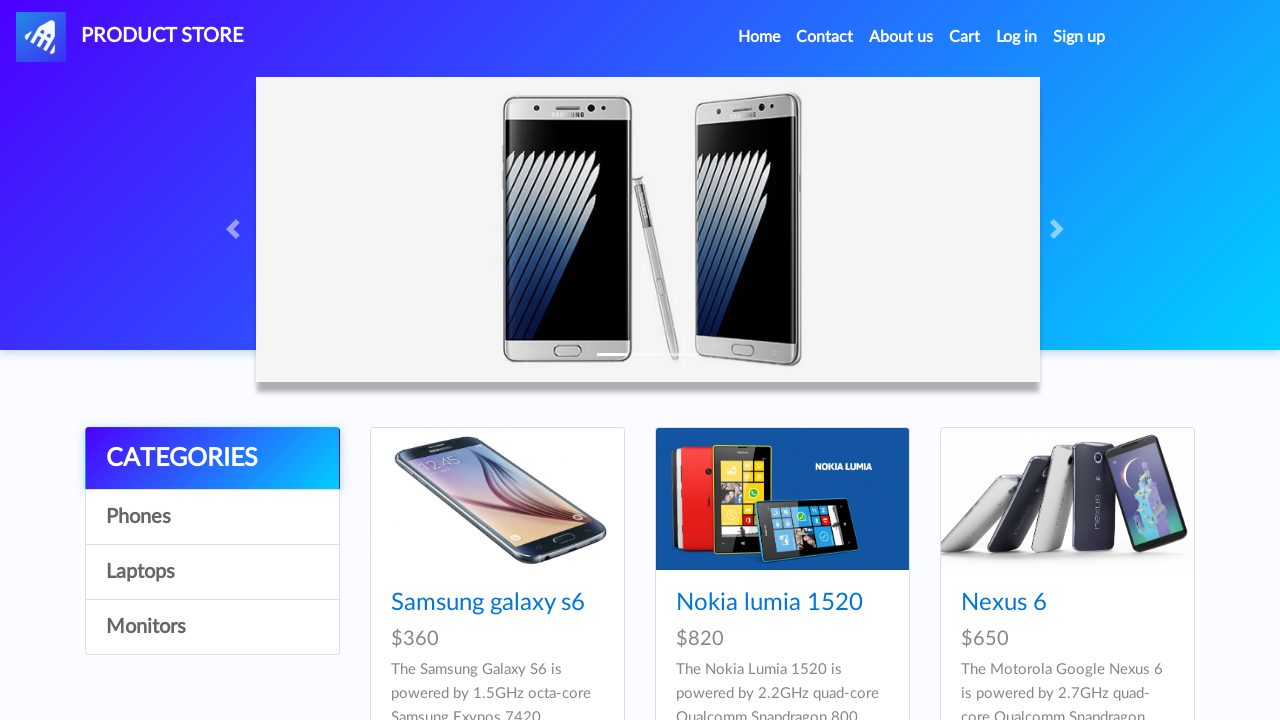

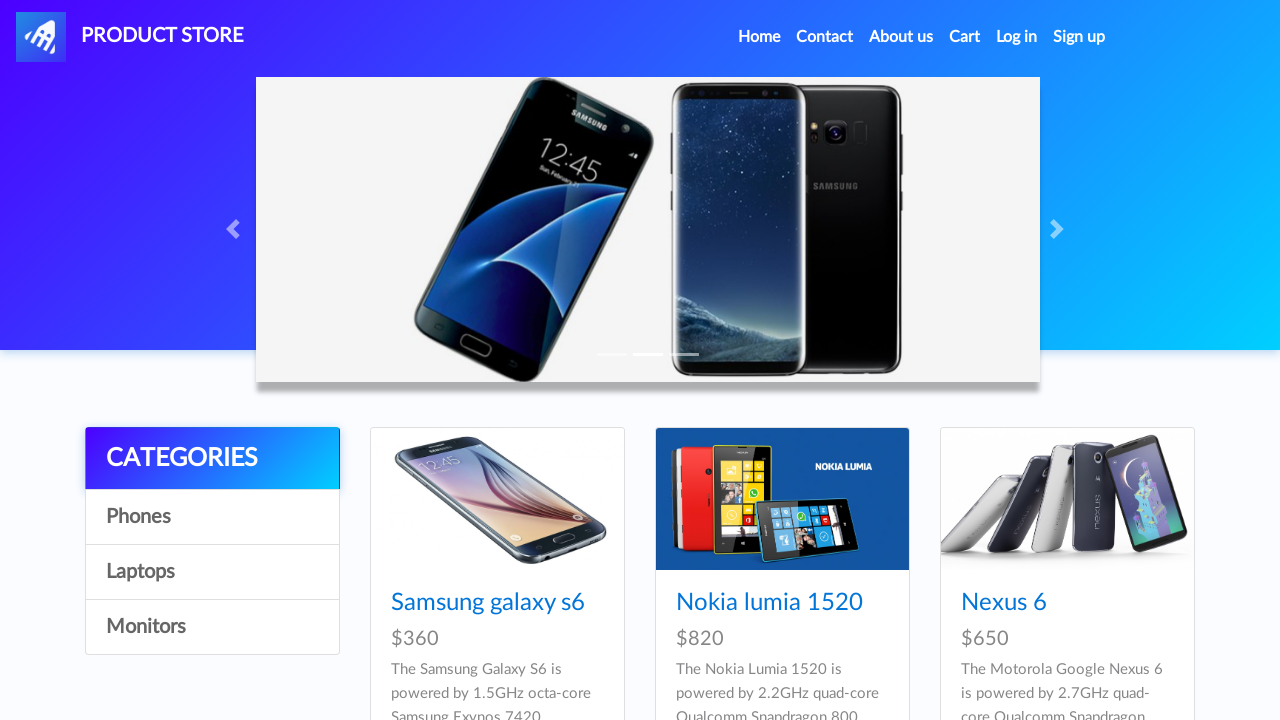